Tests page refresh functionality by verifying that the timestamp in the page title advances after refreshing

Starting URL: http://compendiumdev.co.uk/selenium/refresh.php

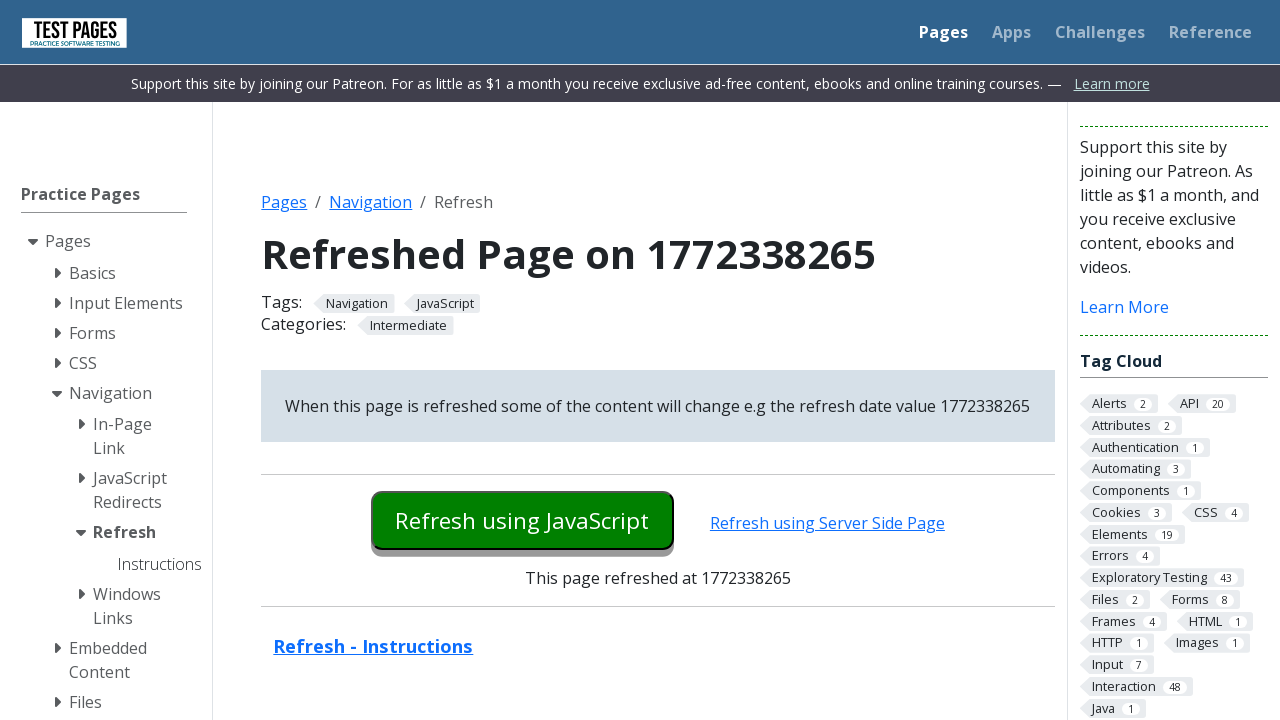

Verified page title starts with 'Refreshed Page on '
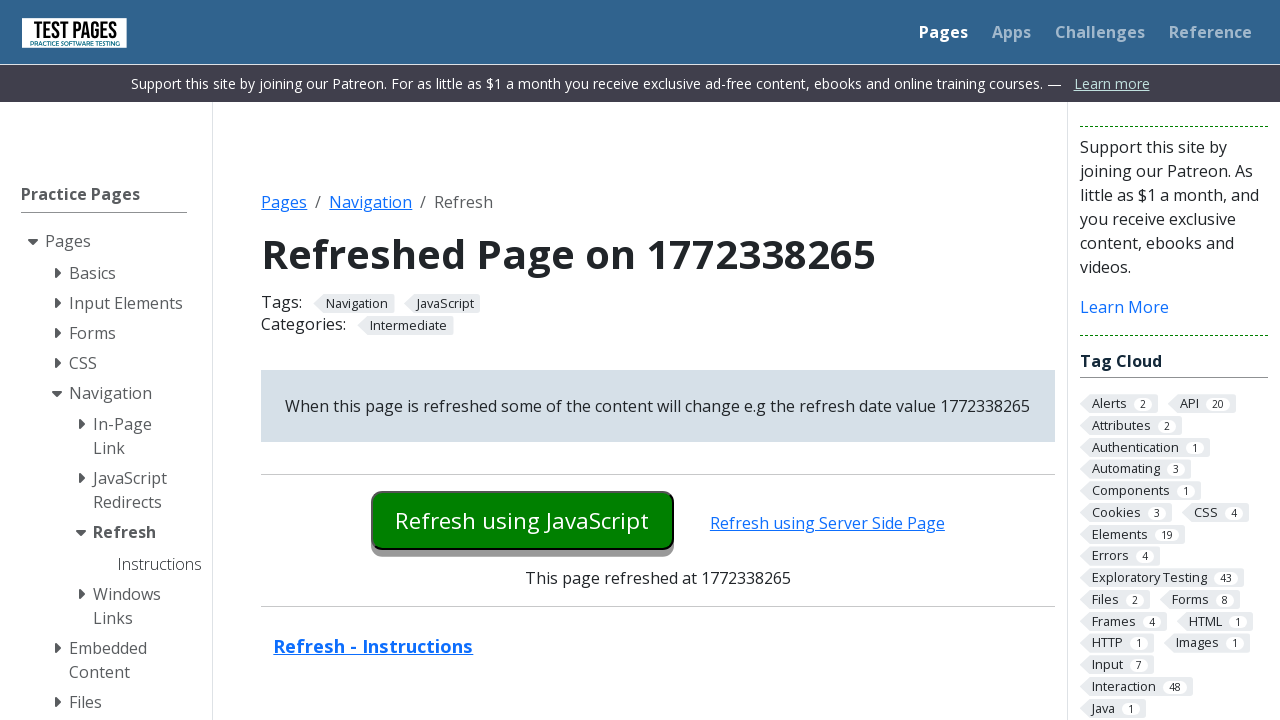

Extracted initial timestamp from page title: 1772338265
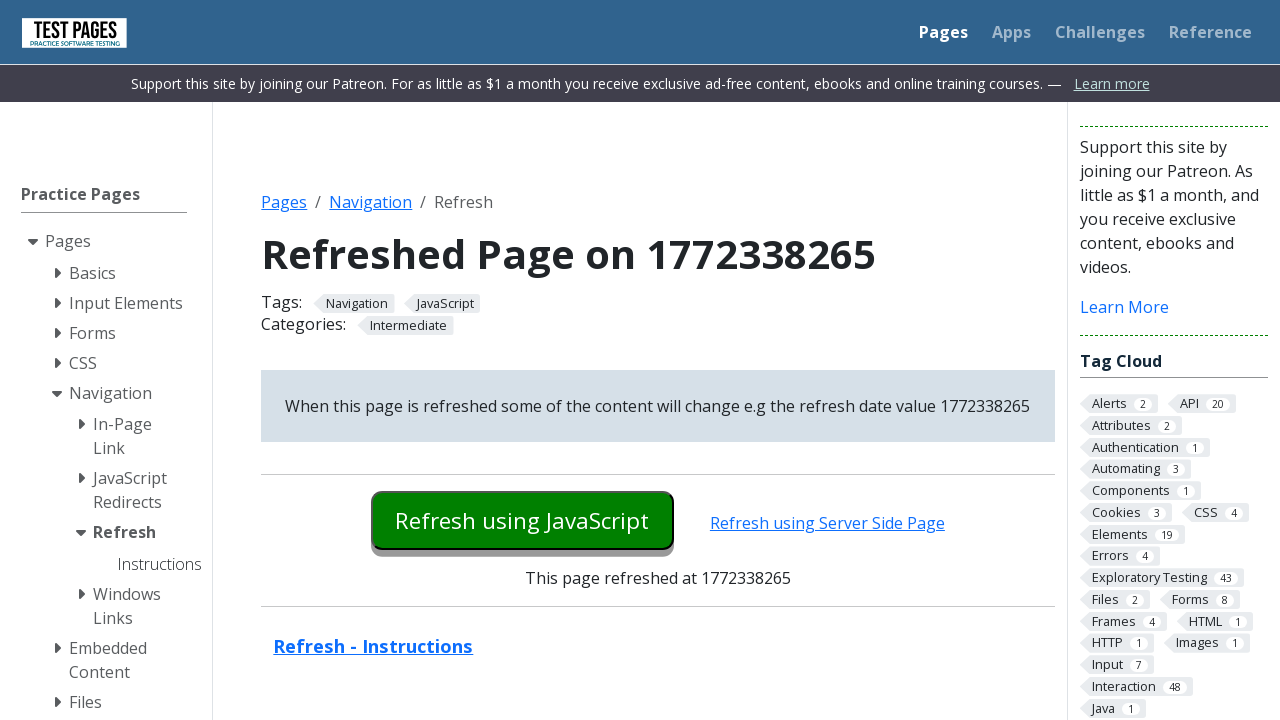

Waited 2 seconds before refresh
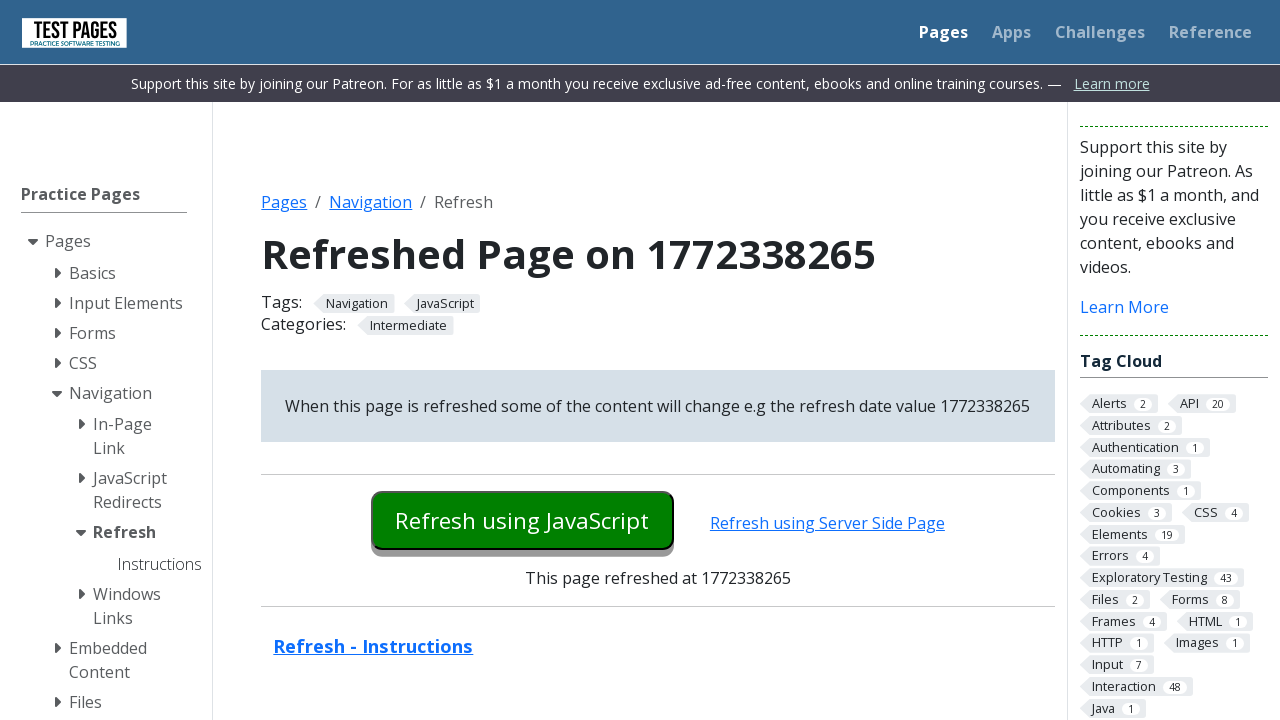

Reloaded the page
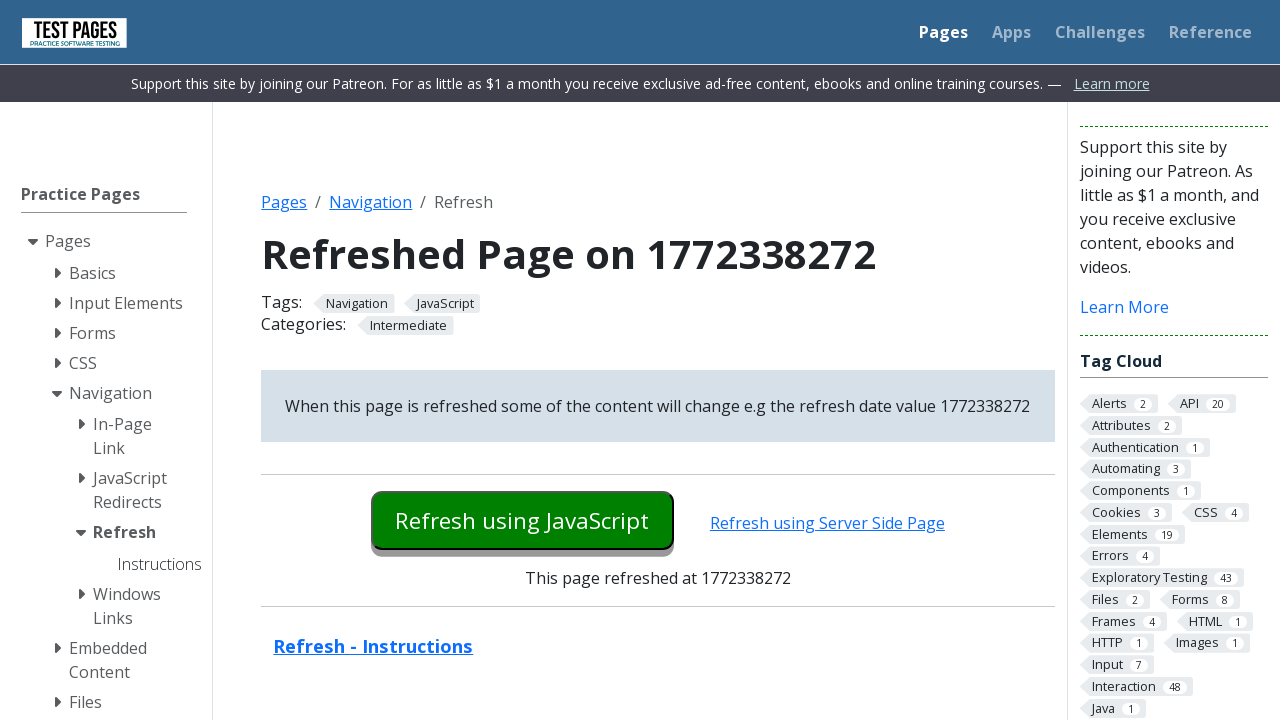

Verified page title still starts with 'Refreshed Page on' after refresh
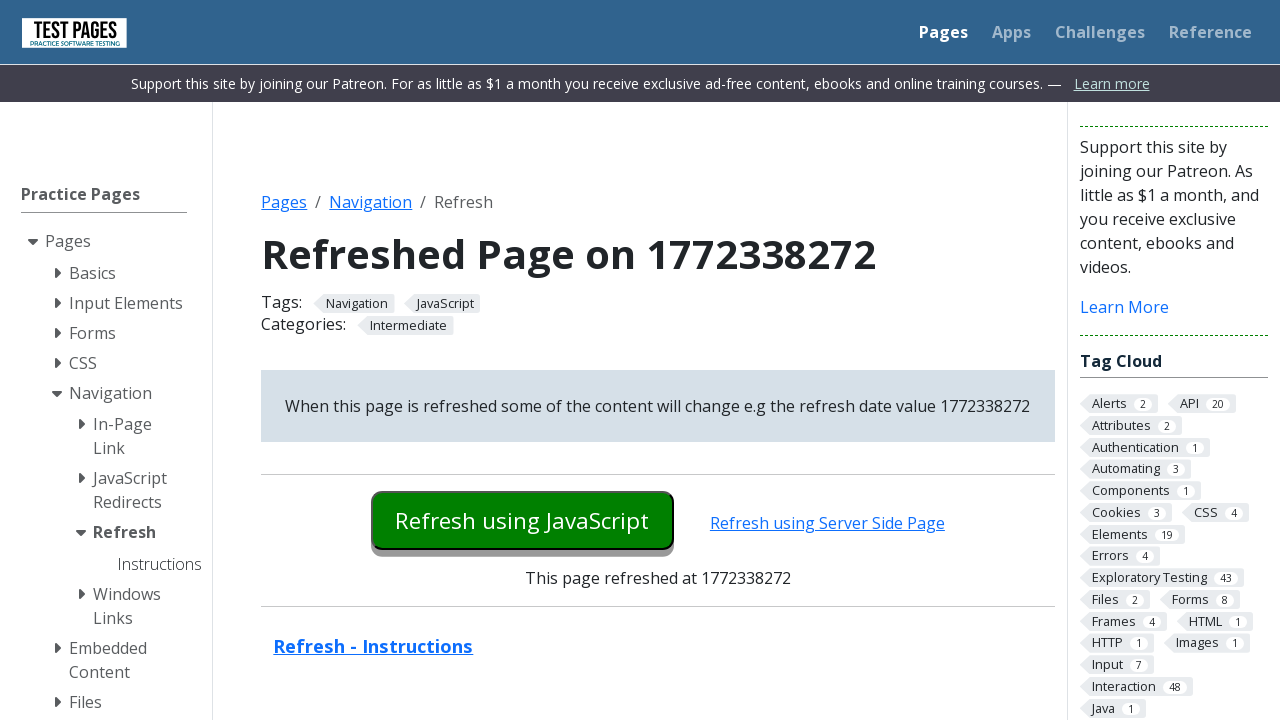

Extracted new timestamp from page title: 1772338272
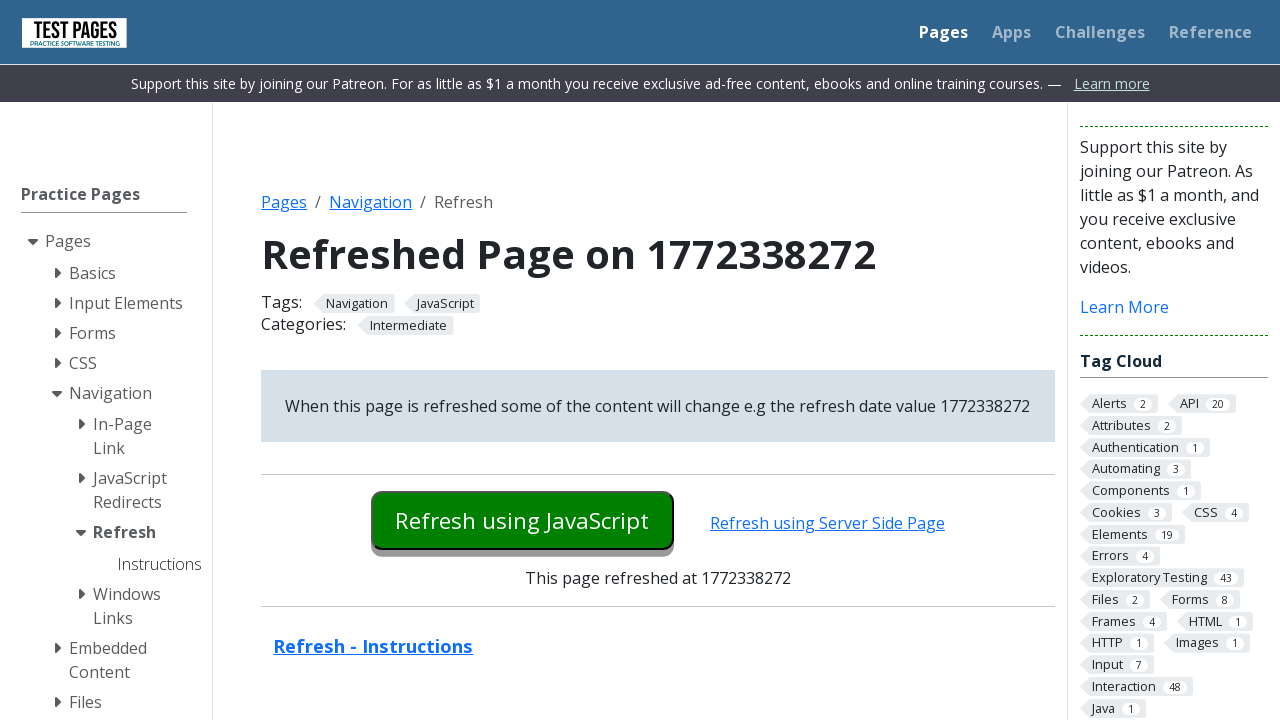

Verified timestamp advanced: 1772338272 > 1772338265
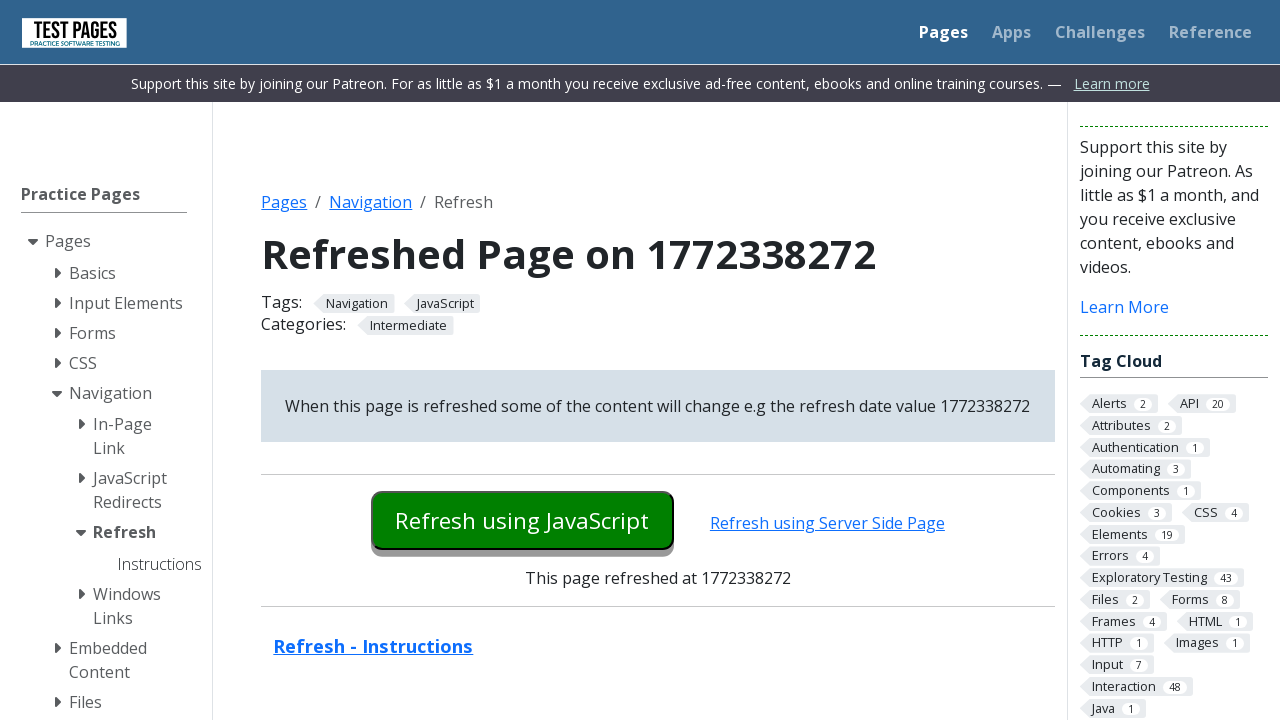

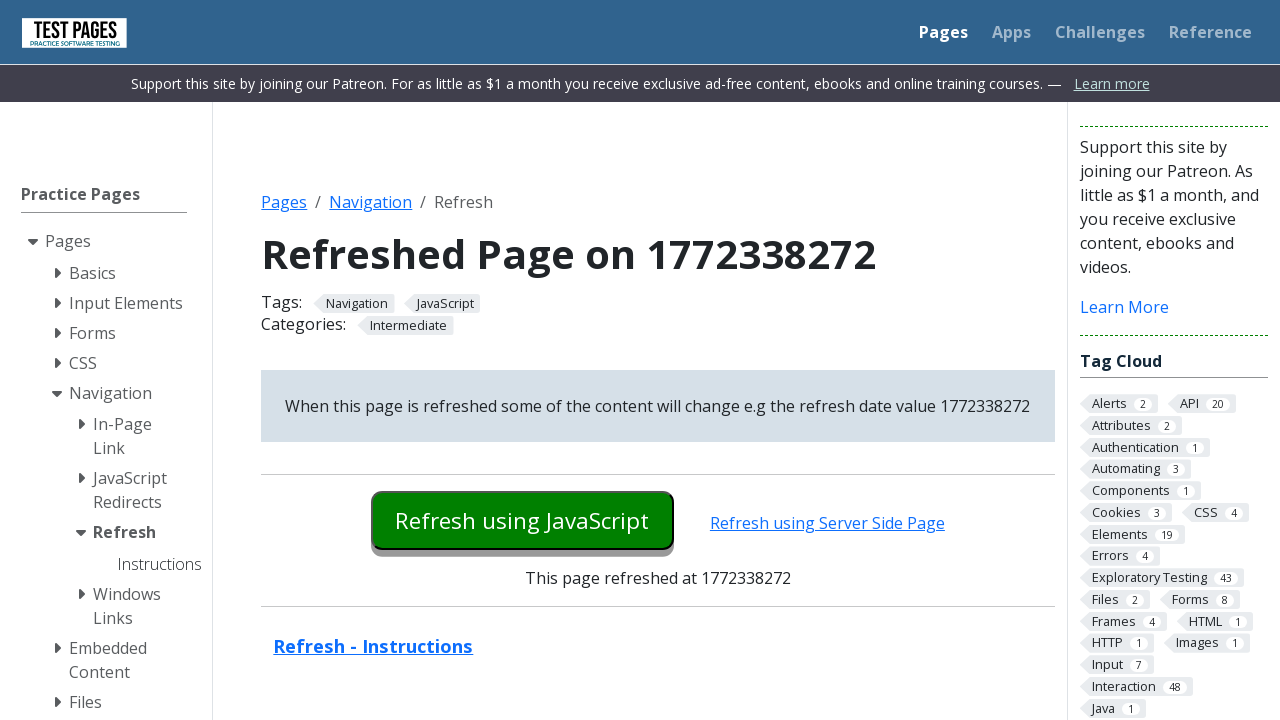